Navigates to the Team page and verifies the names of the three site creators: Oliver Schade, Gregor Scheithauer, and Stefan Scheler

Starting URL: http://www.99-bottles-of-beer.net/

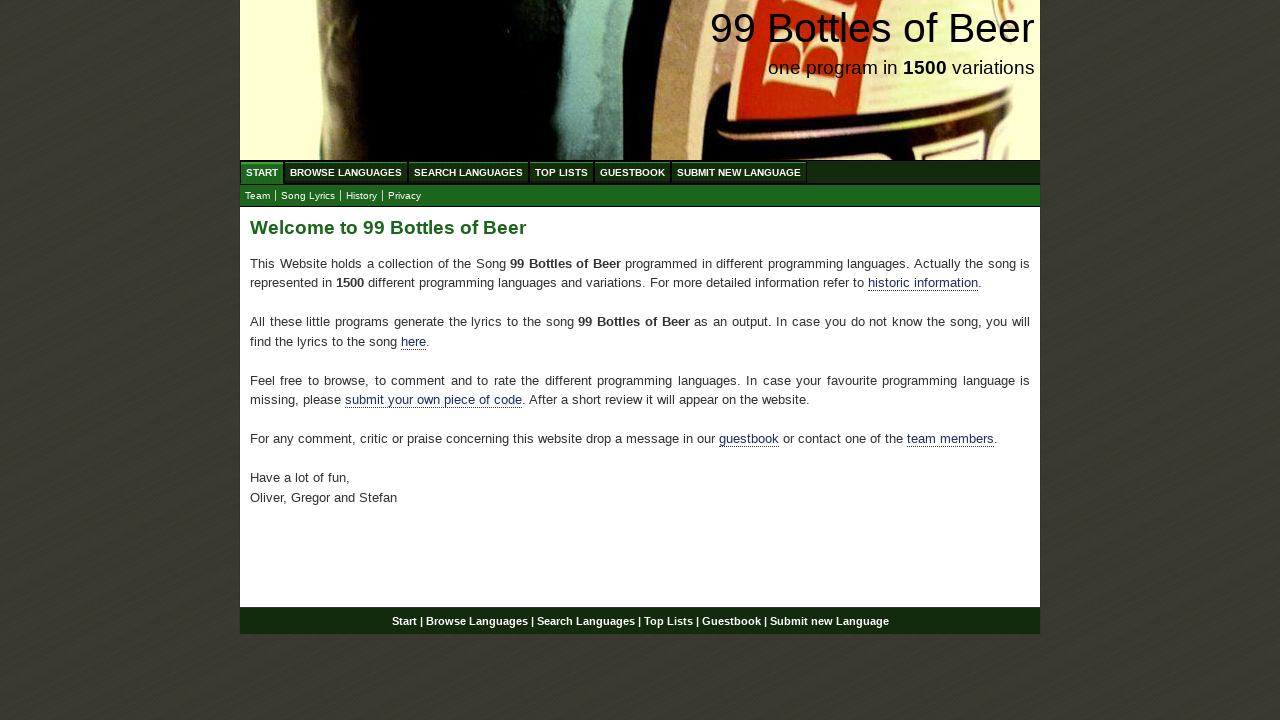

Clicked on Team submenu item at (258, 196) on #submenu a[href='team.html']
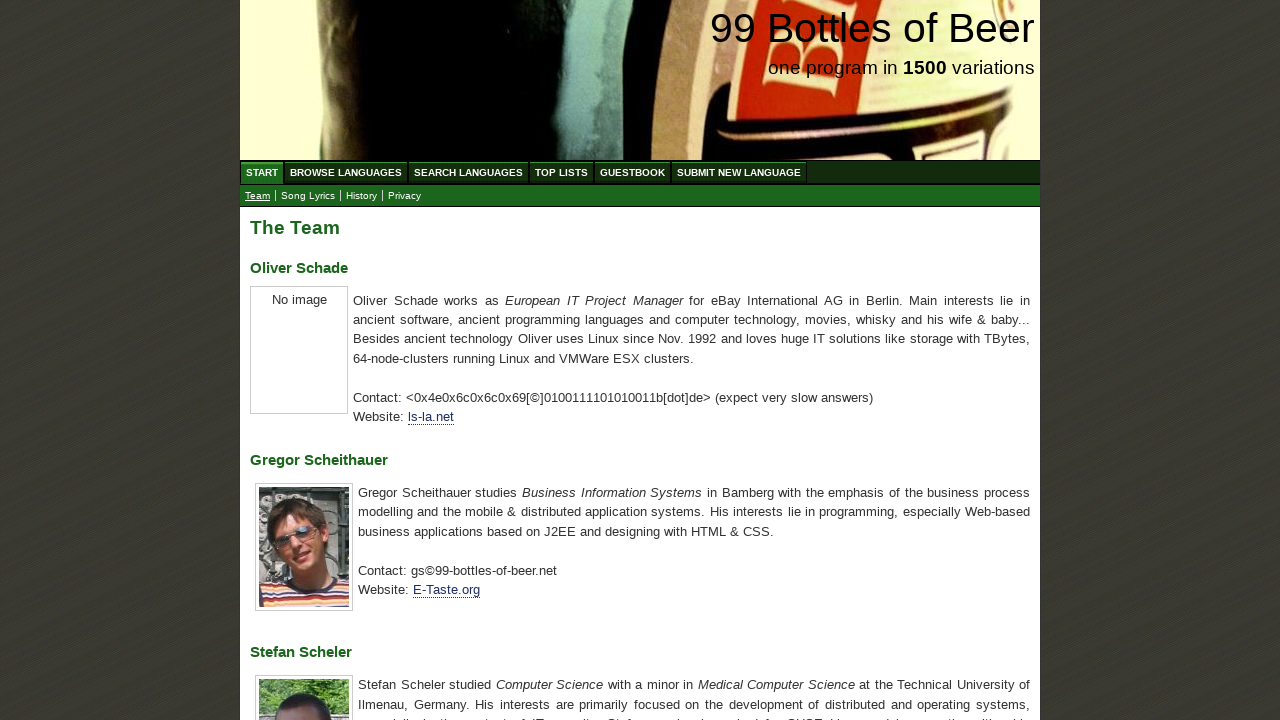

Located all h3 elements in main content area
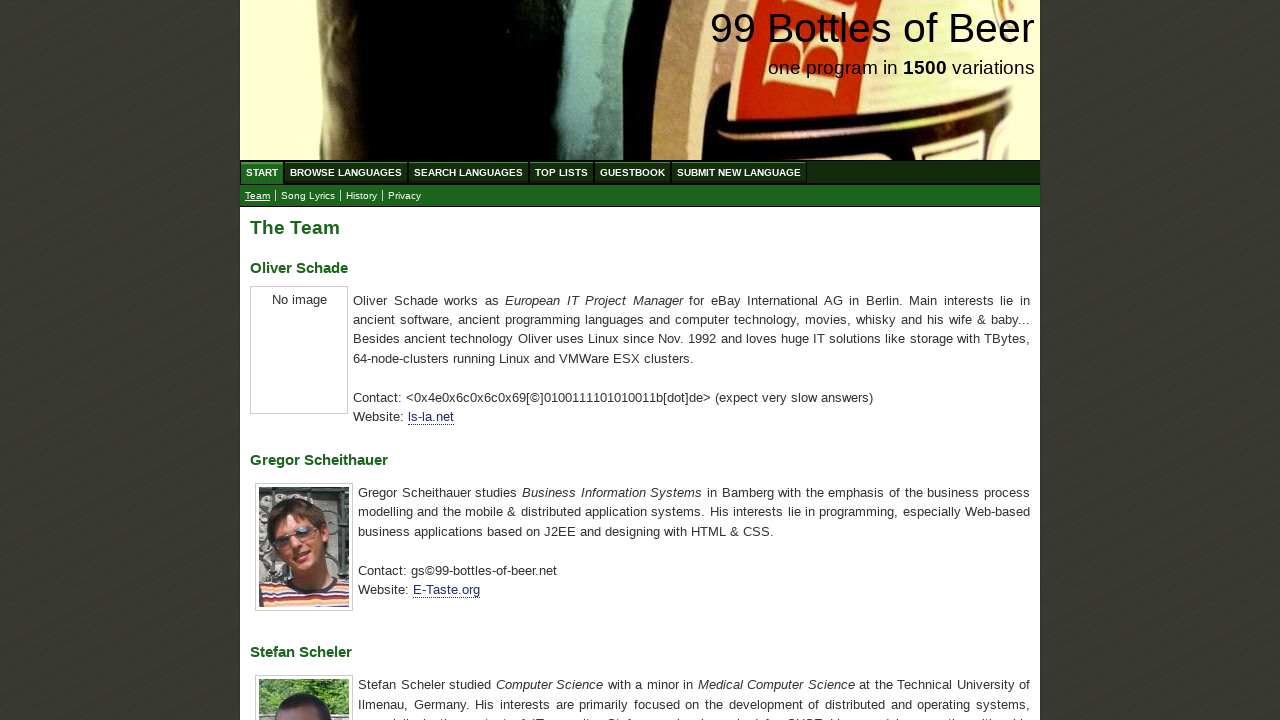

Verified first creator name: Oliver Schade
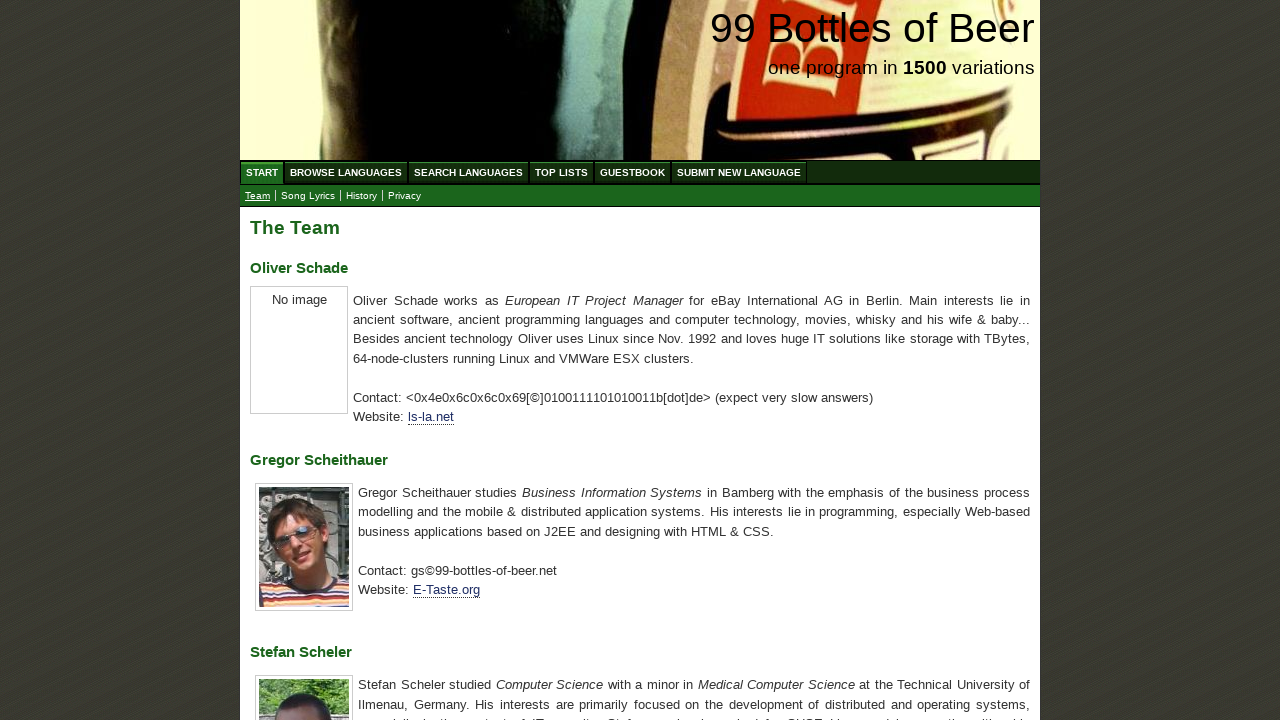

Verified second creator name: Gregor Scheithauer
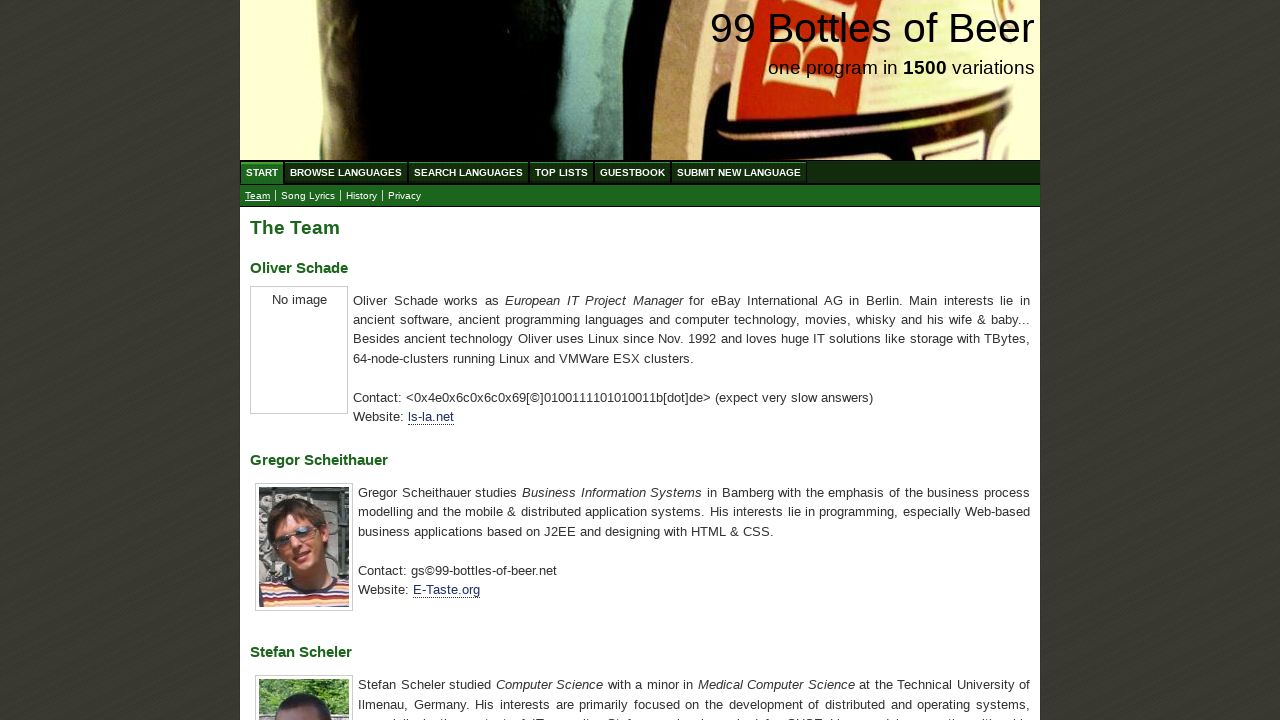

Verified third creator name: Stefan Scheler
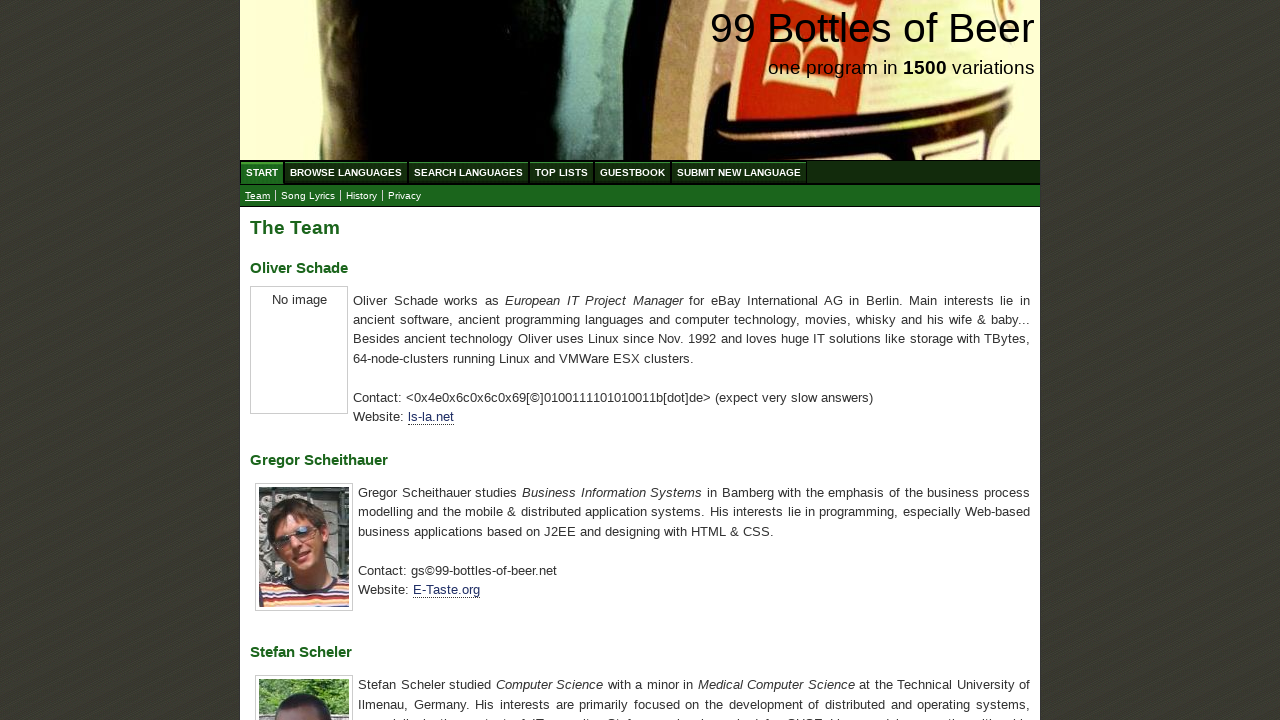

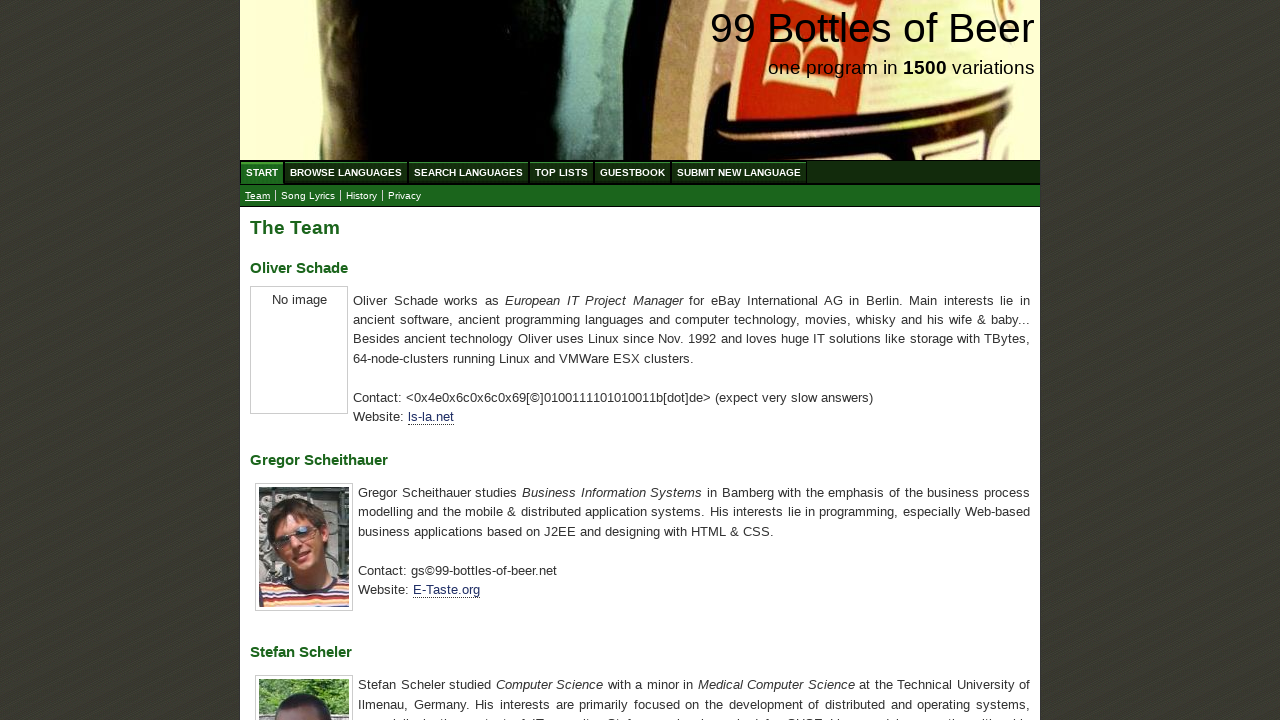